Tests horizontal slider by moving it to 100% position using calculated offset based on slider width

Starting URL: http://the-internet.herokuapp.com/horizontal_slider

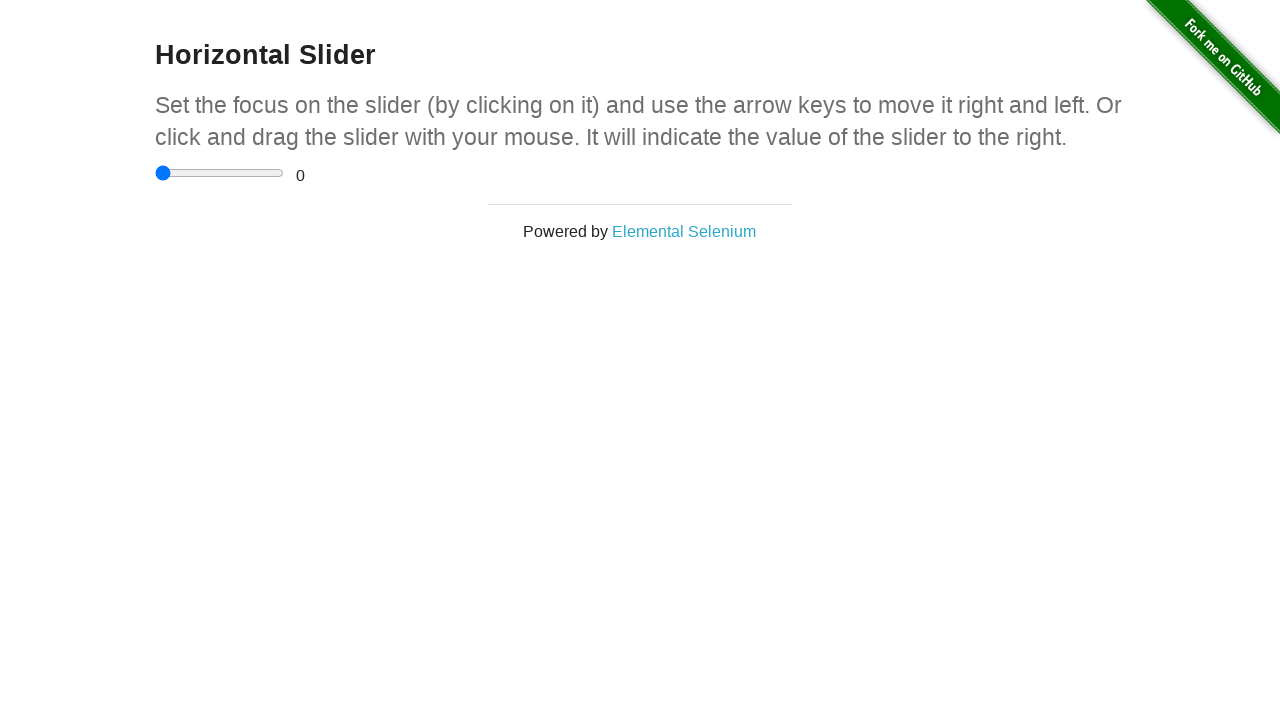

Waited for slider container to load
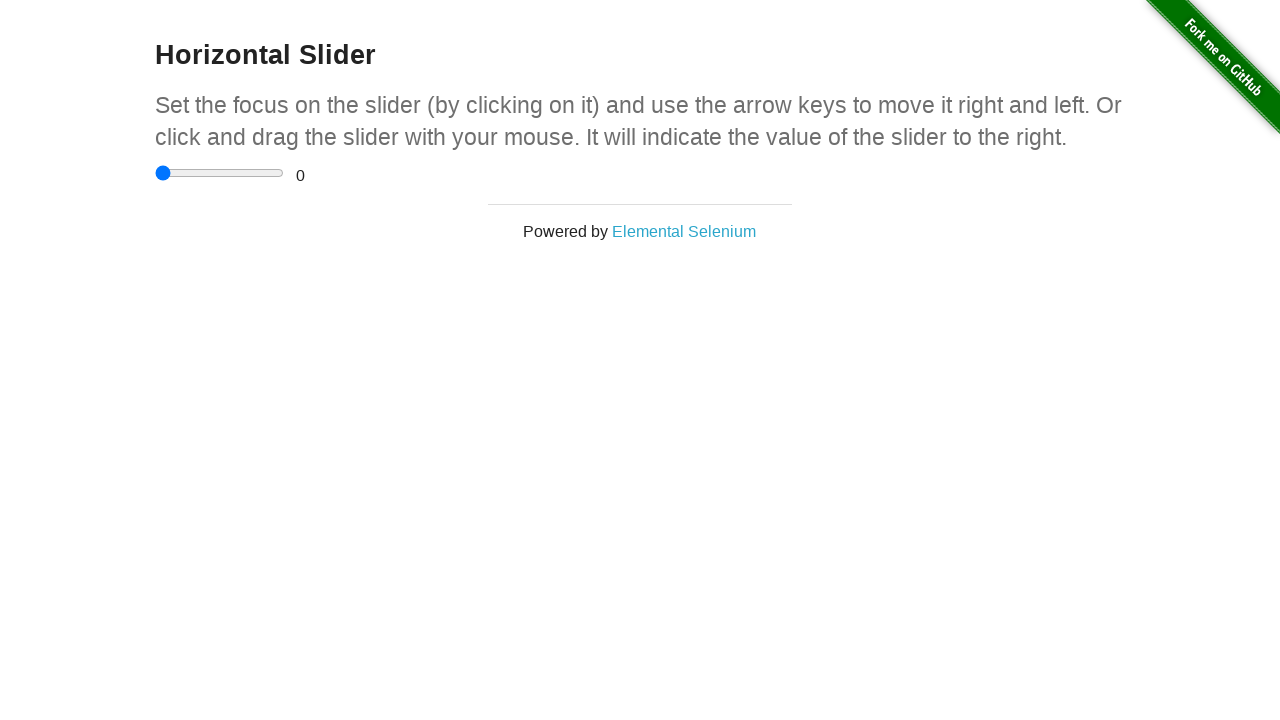

Located the horizontal slider element
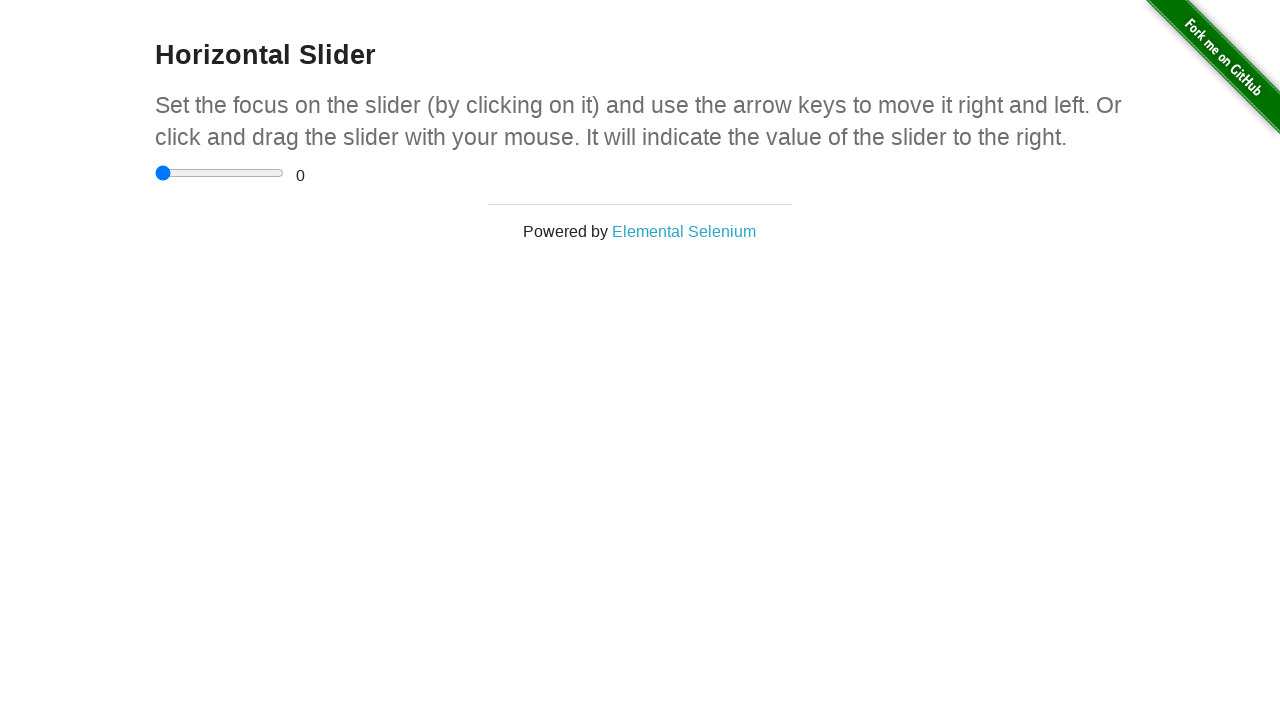

Retrieved slider bounding box dimensions
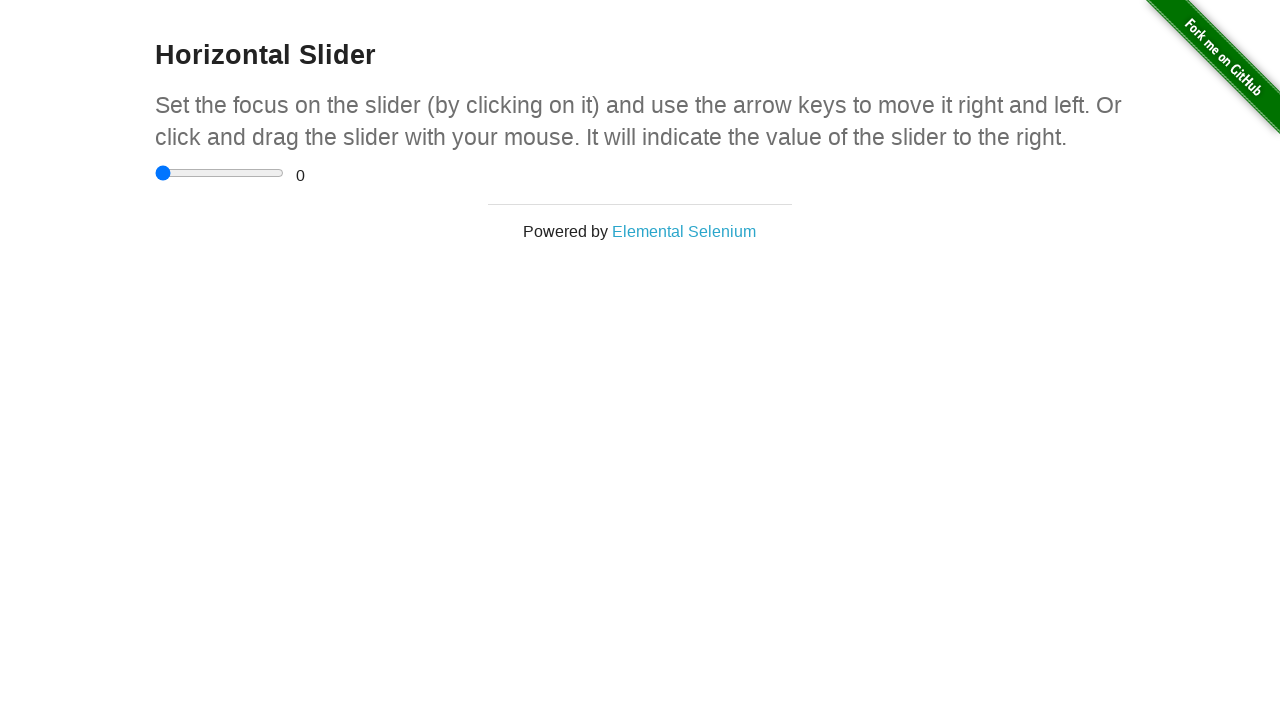

Moved mouse to slider center position at (220, 173)
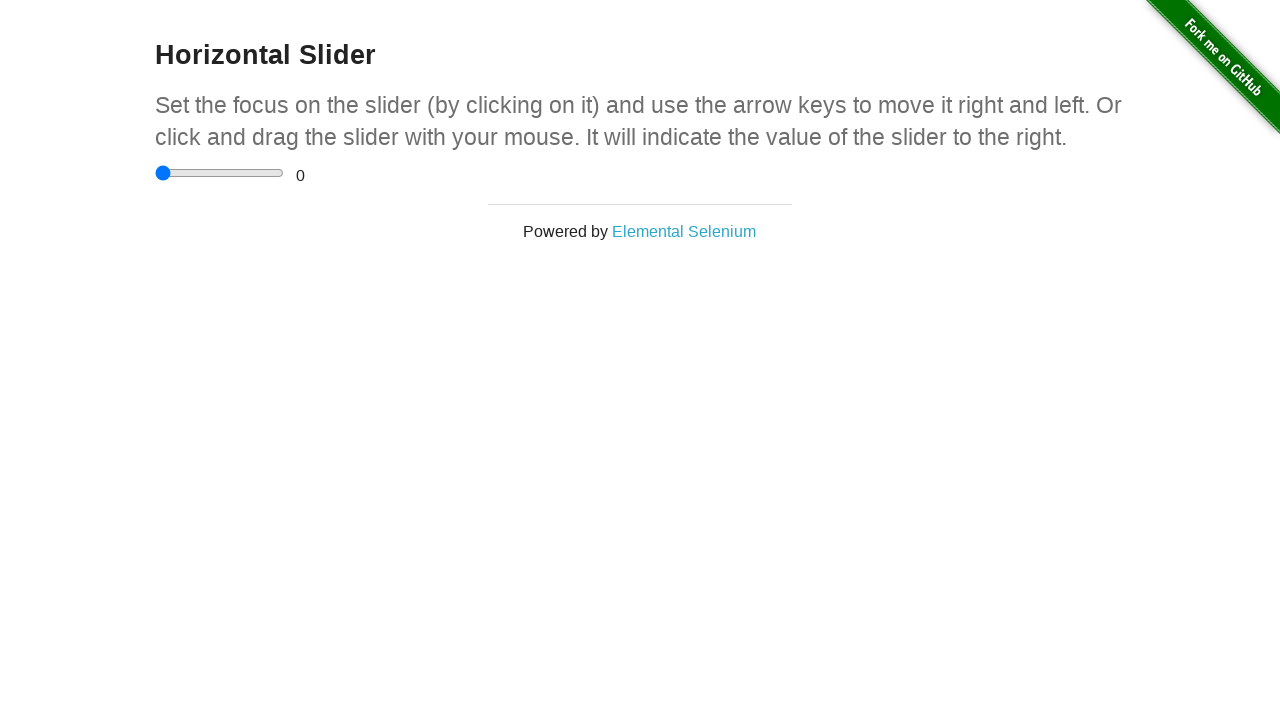

Pressed mouse button down on slider at (220, 173)
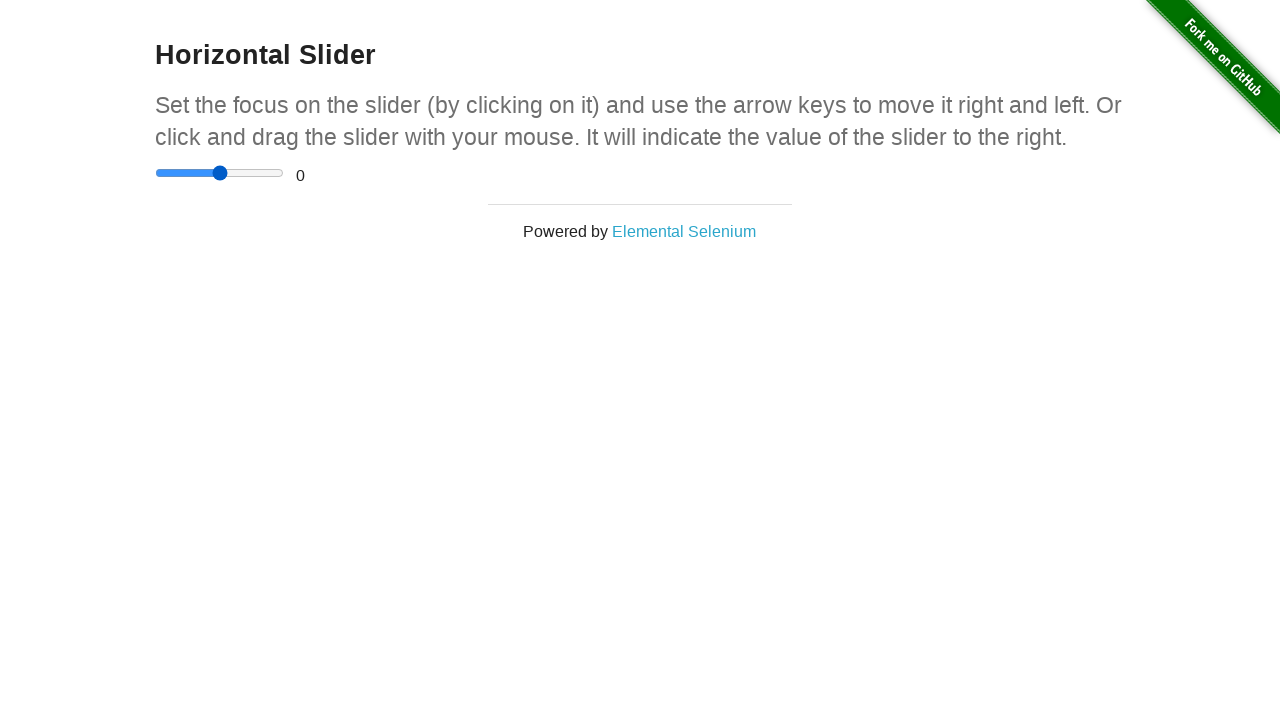

Dragged slider to 100% position (far right) at (284, 173)
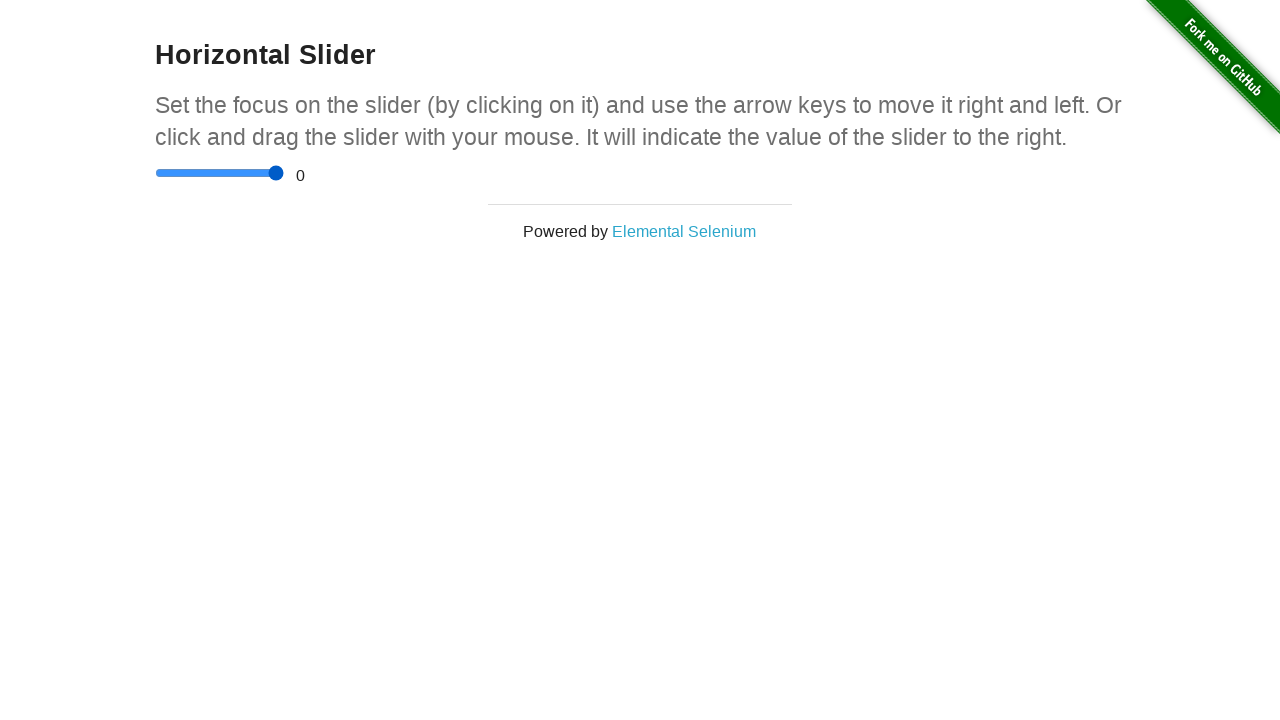

Released mouse button, slider drag complete at (284, 173)
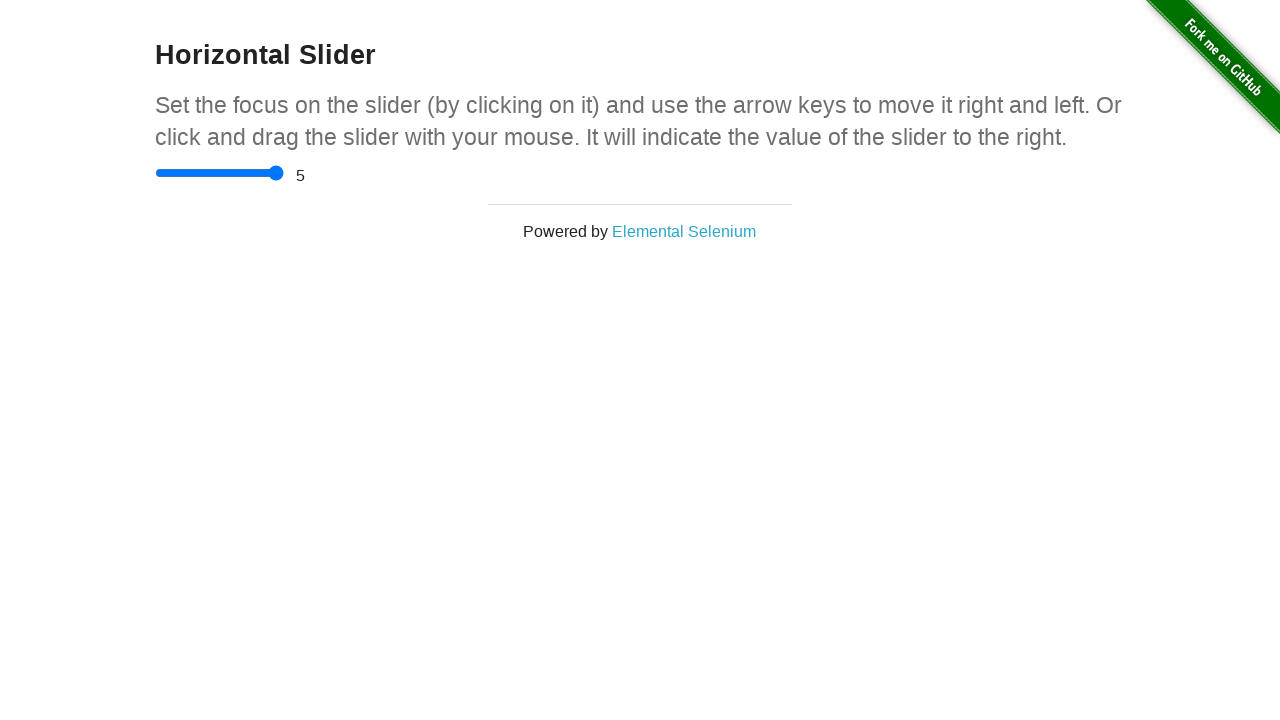

Waited for range value display to update
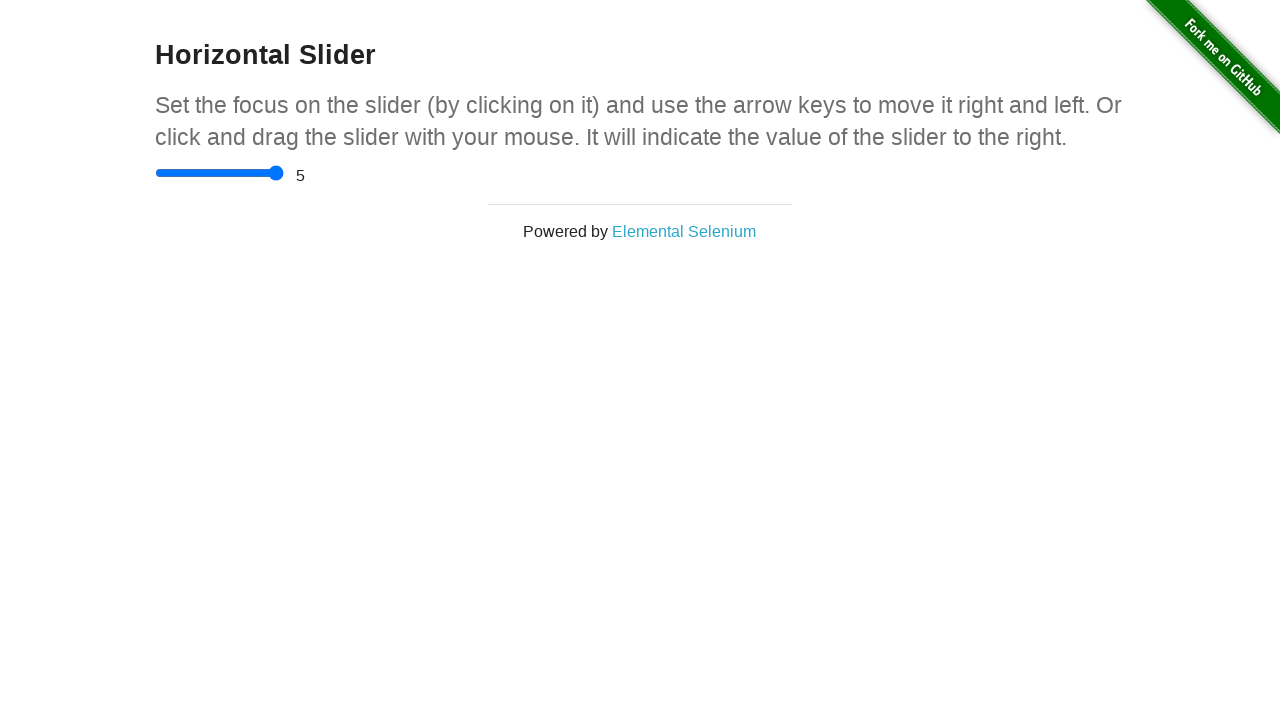

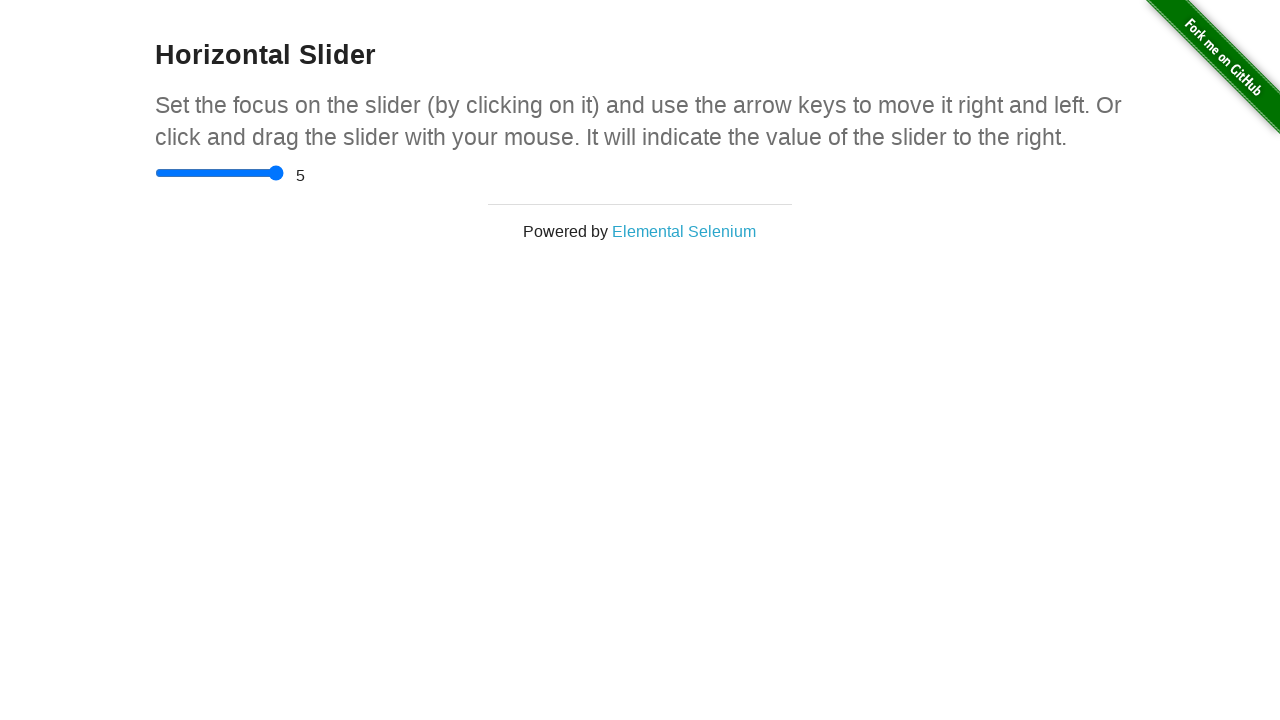